Navigates to the login page and then to the registration page on TSUM website, verifying page titles are accessible.

Starting URL: https://www.tsum.ru/login/

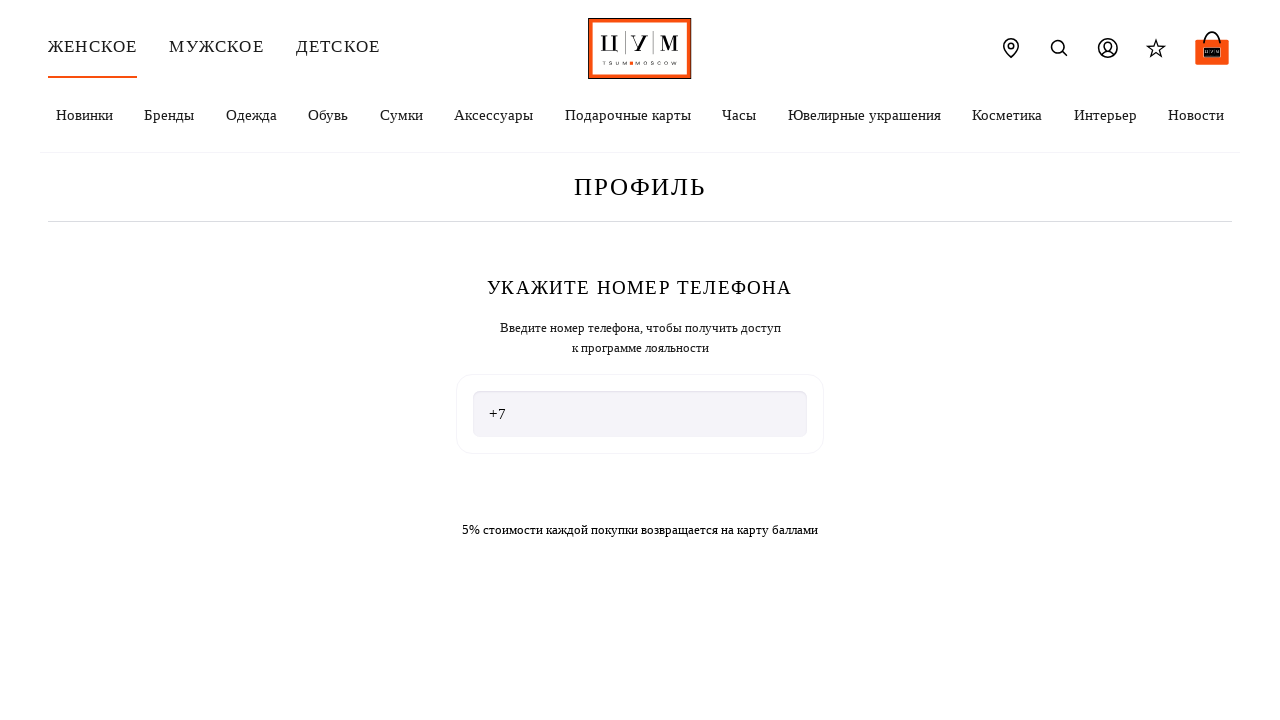

Login page loaded (domcontentloaded state)
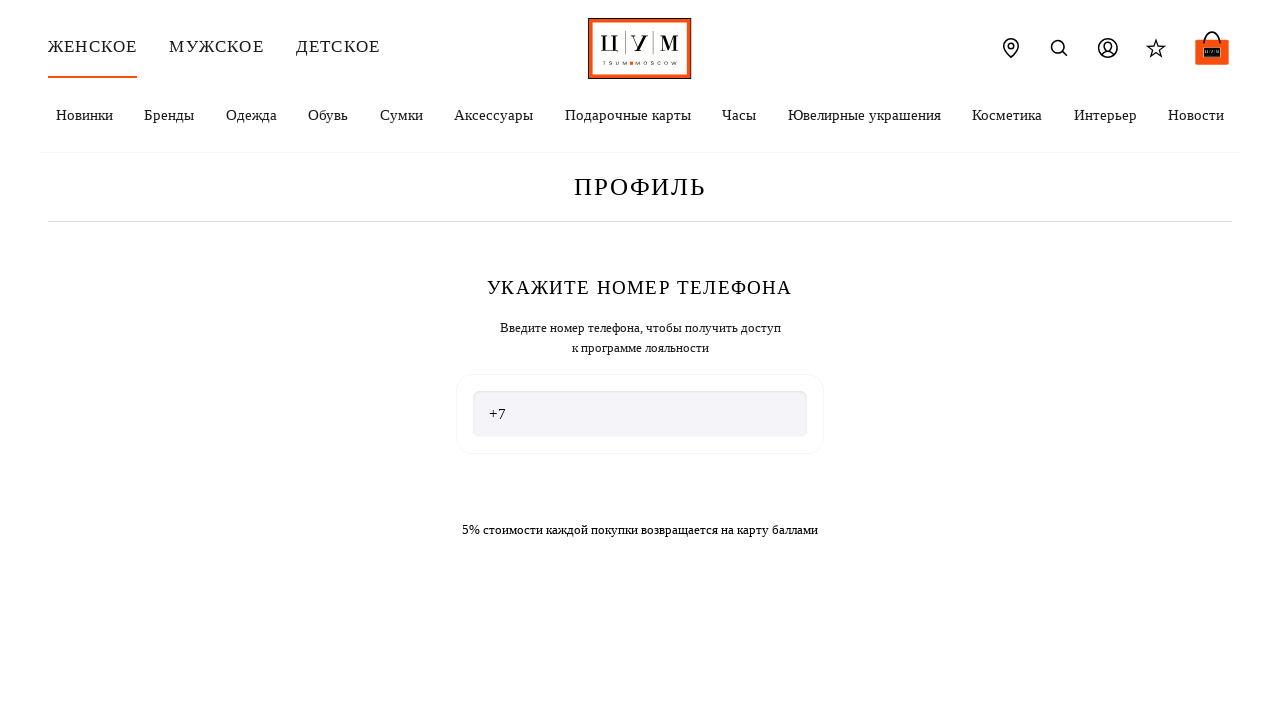

Navigated to registration page
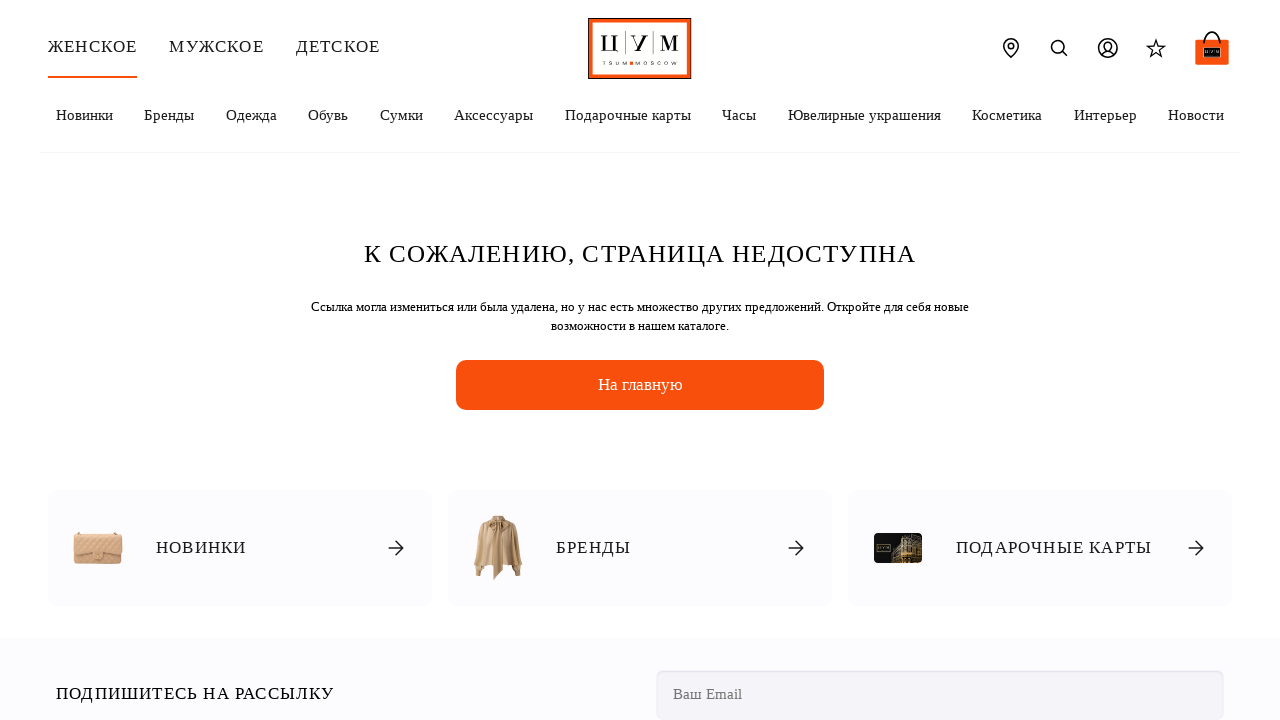

Registration page loaded (domcontentloaded state)
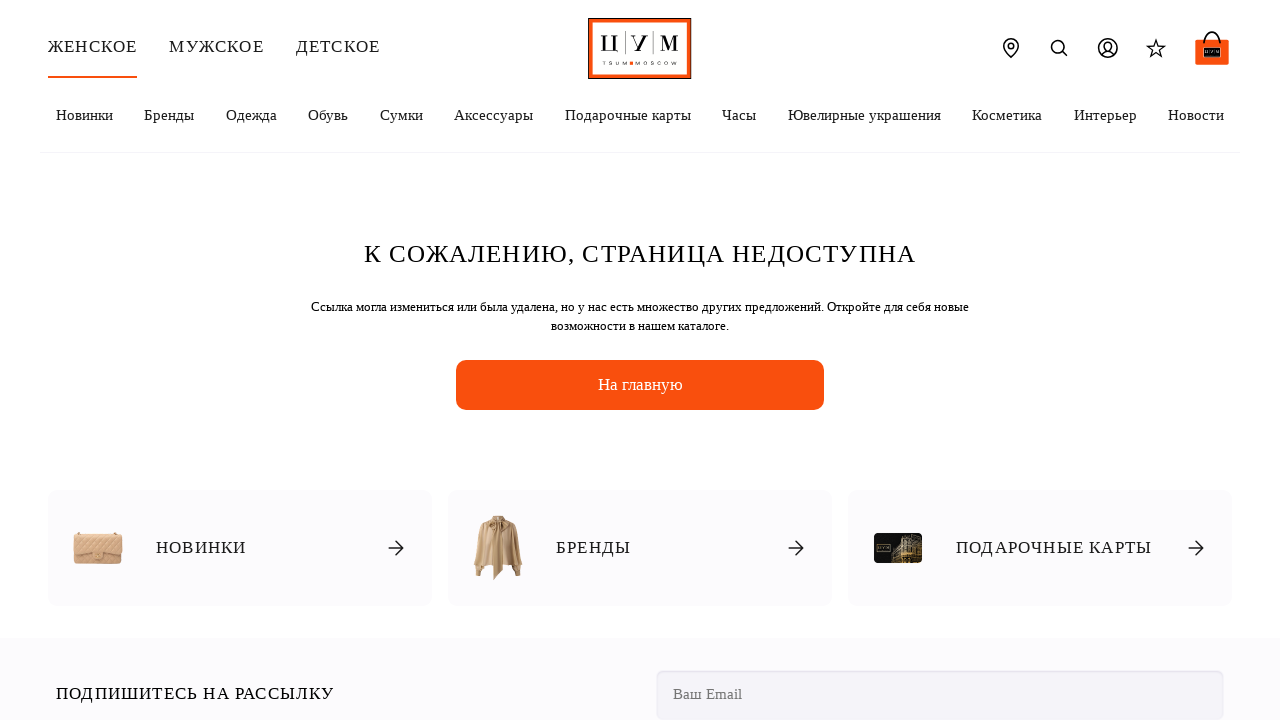

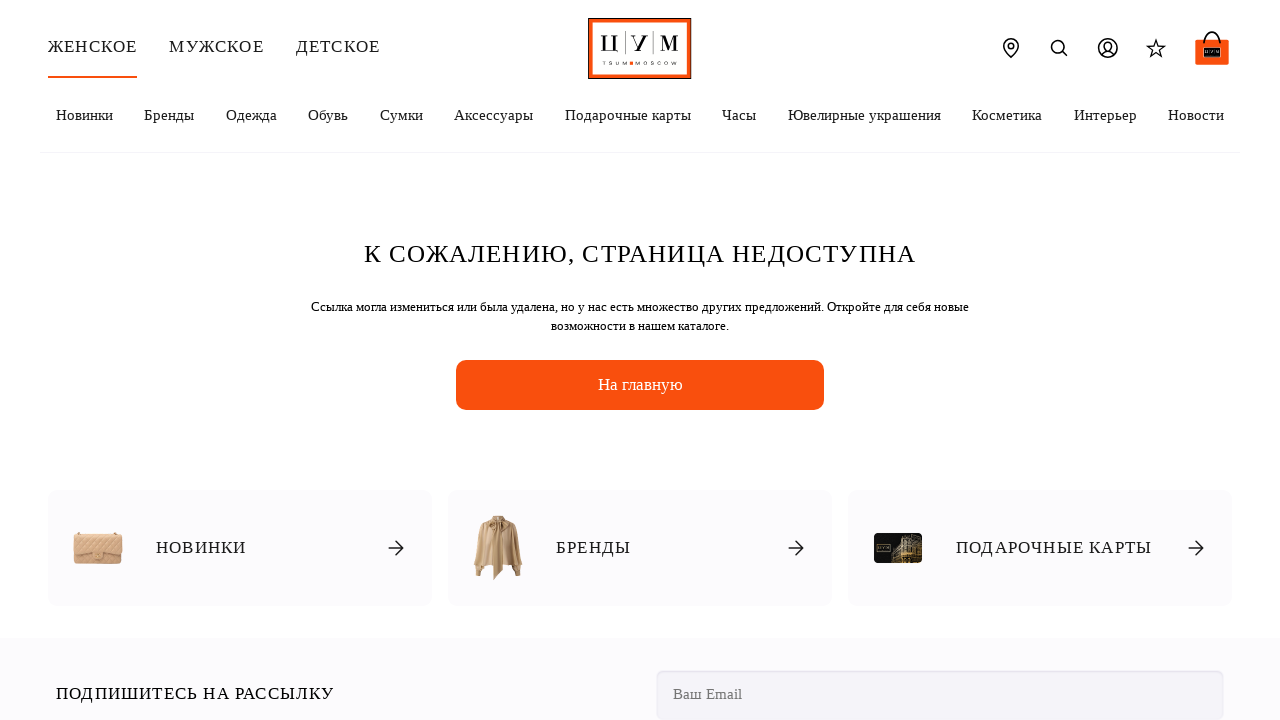